Tests browser alert handling by navigating to LIC India website, clicking on a Login link that triggers an alert popup, and accepting the alert.

Starting URL: https://licindia.in/

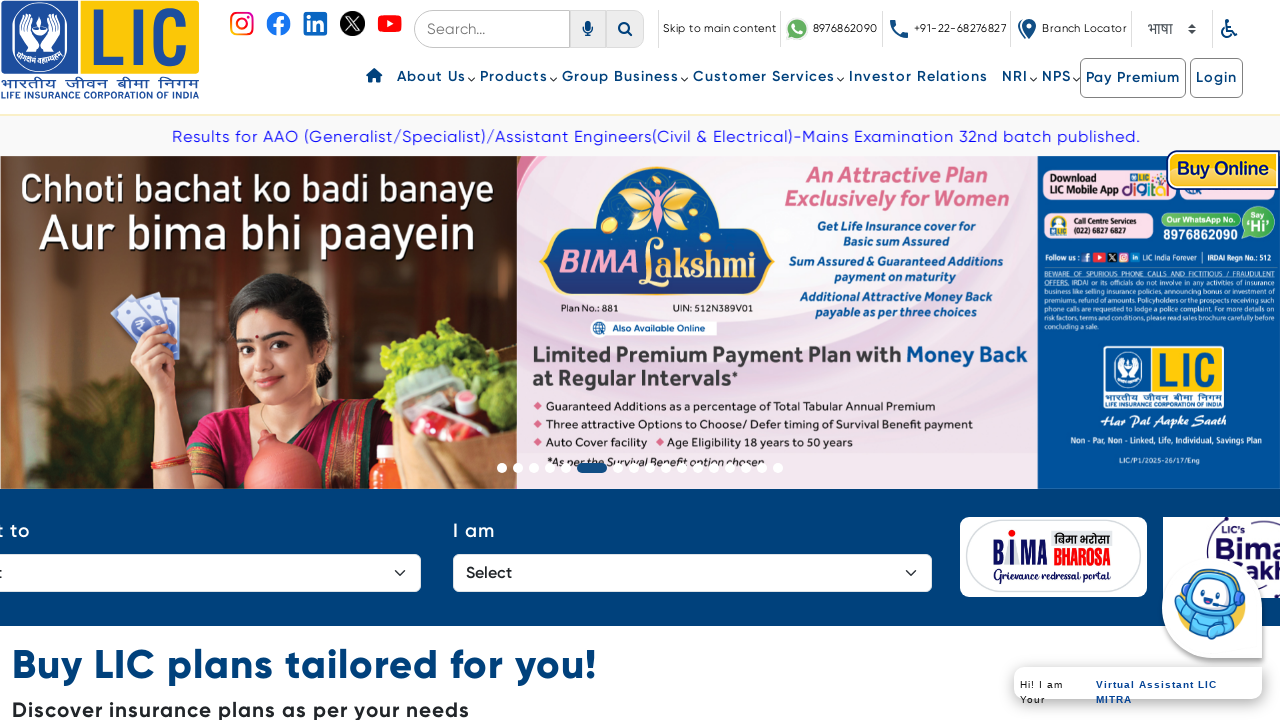

Set viewport to 1920x1080
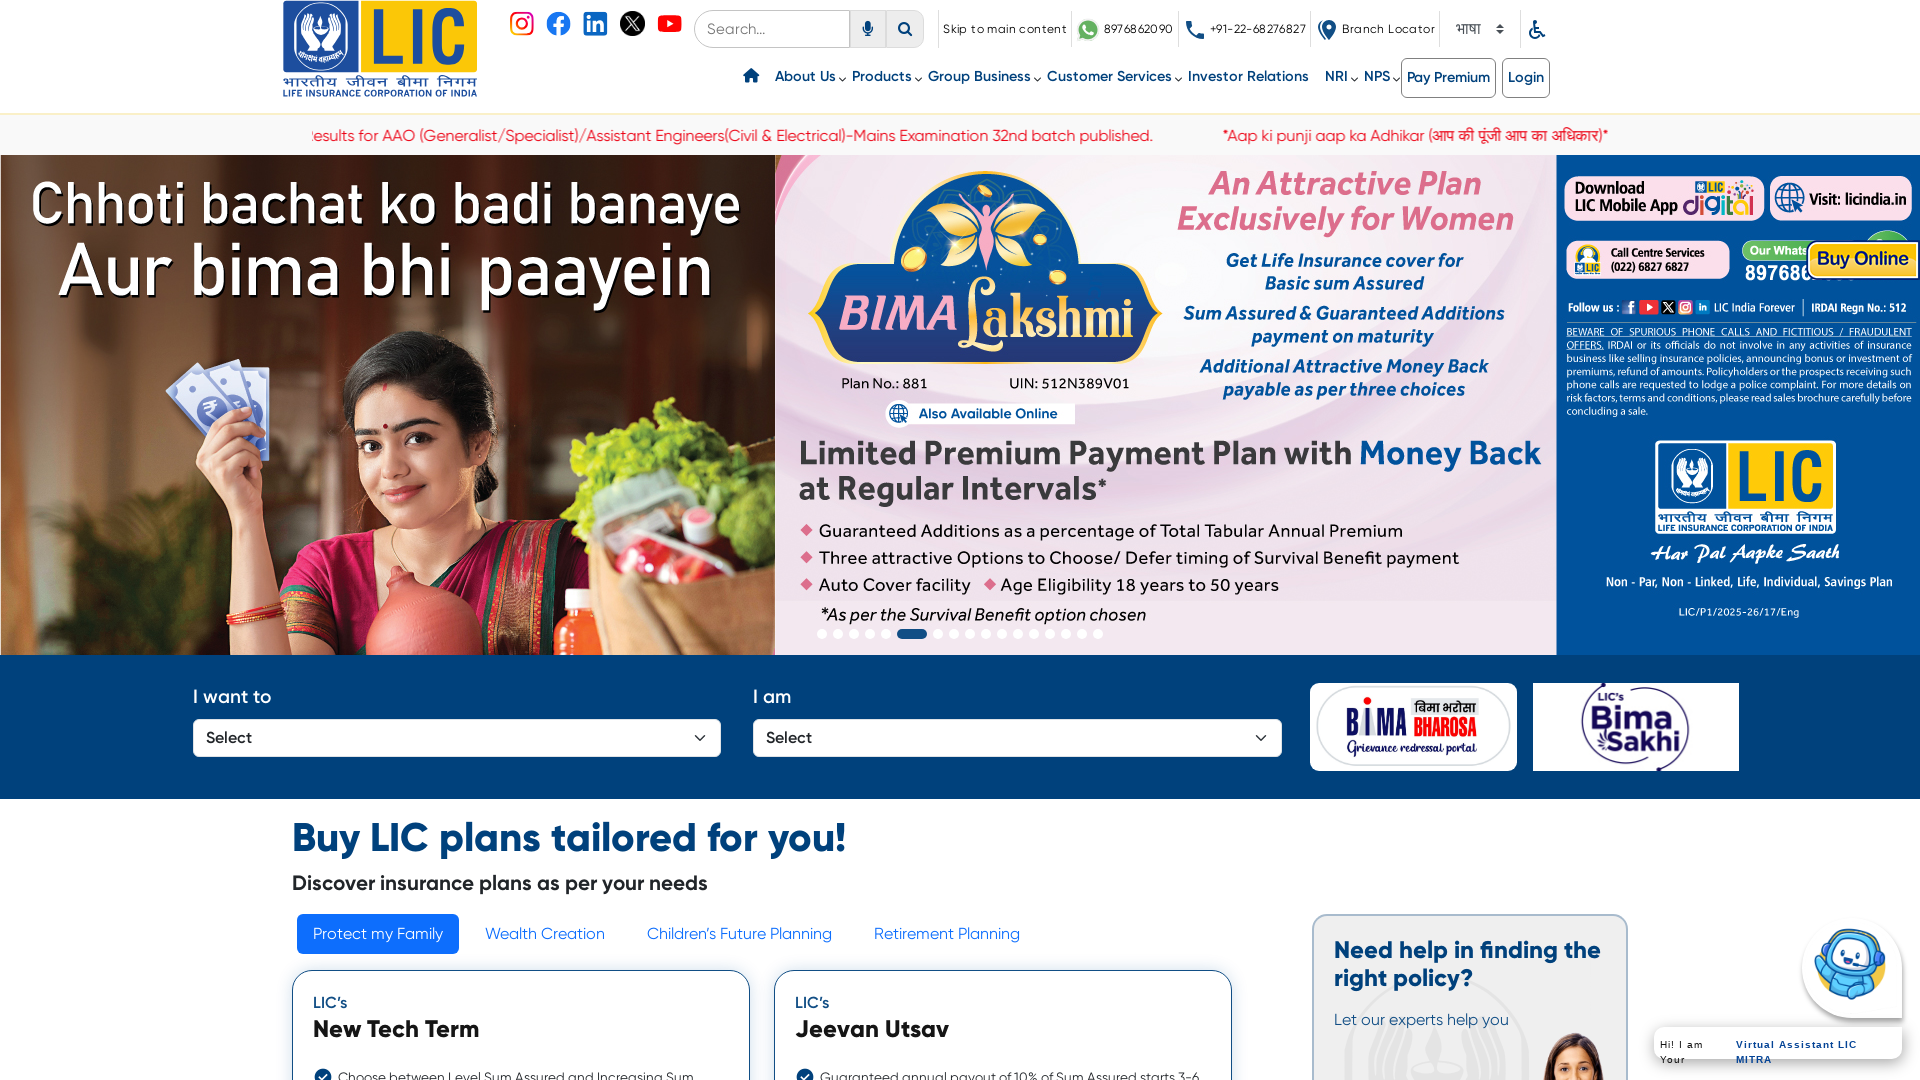

Set up dialog handler to automatically accept alerts
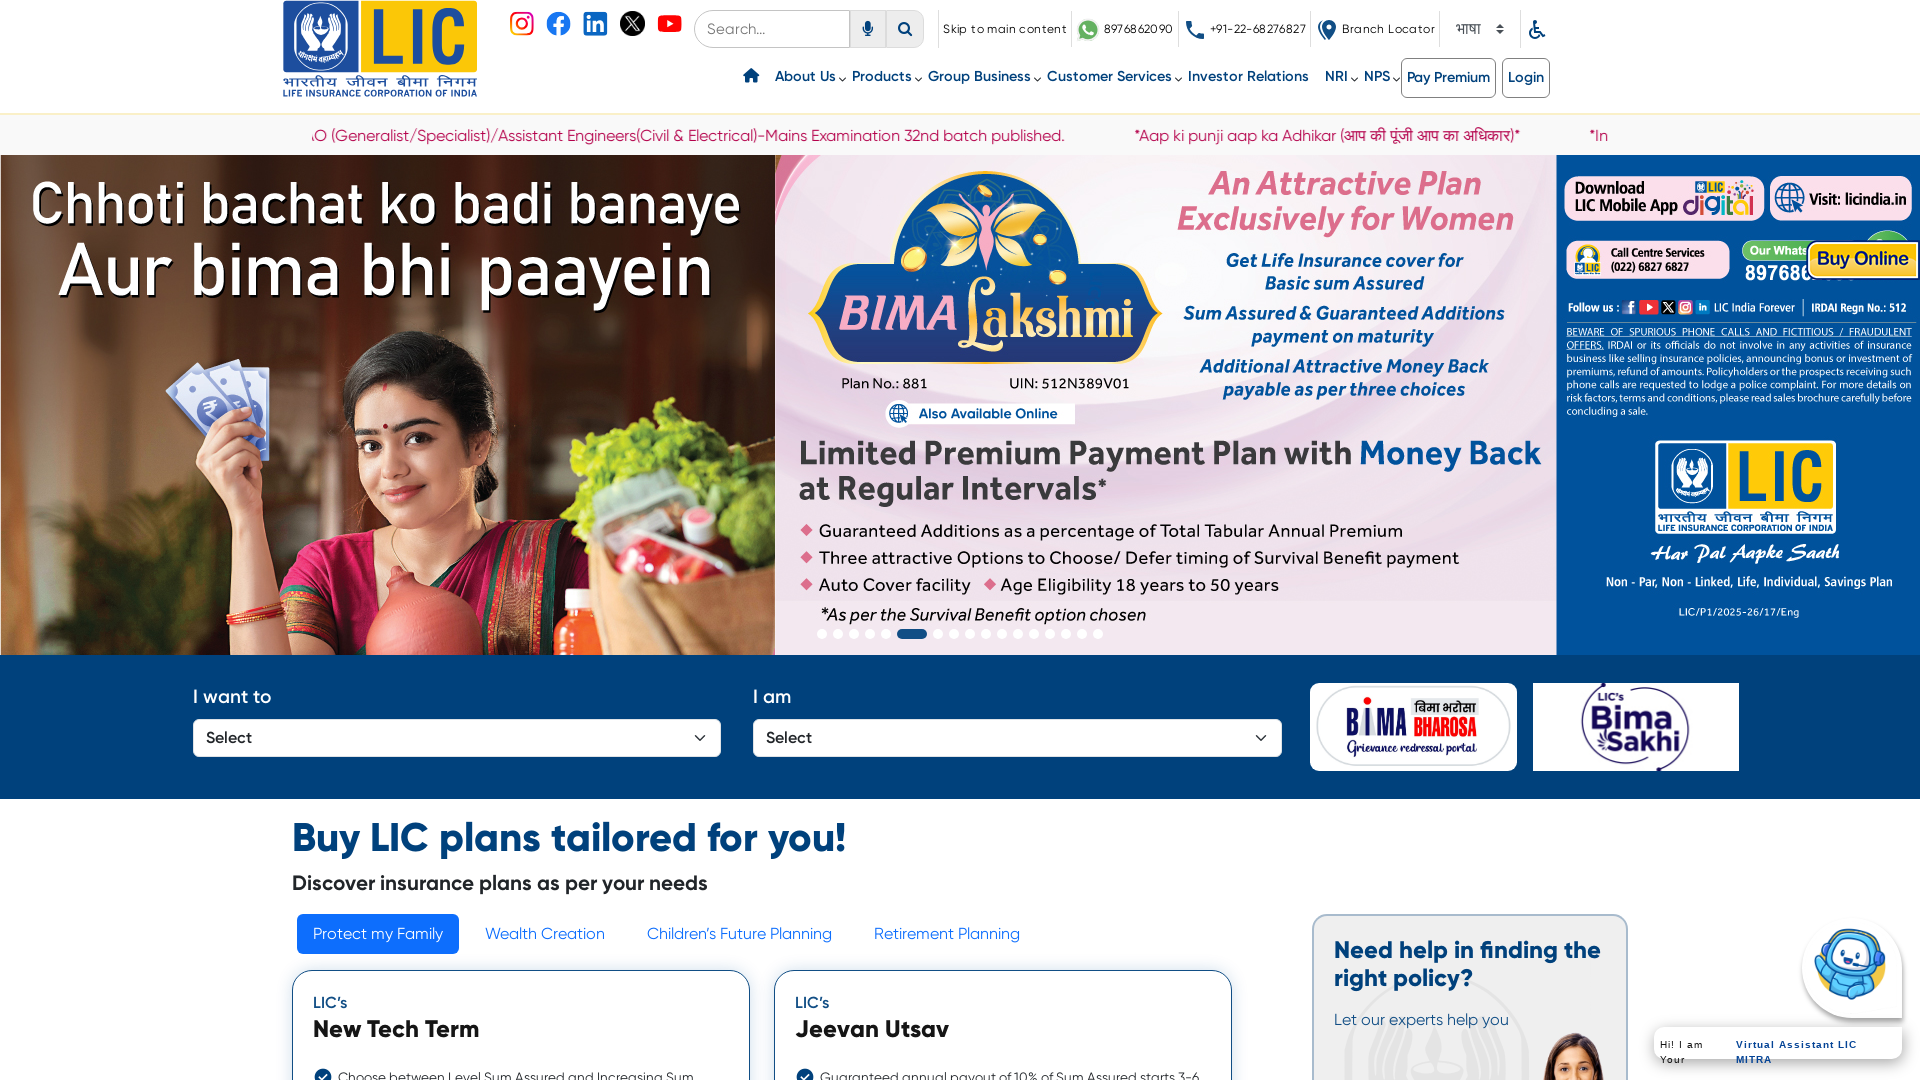

Clicked Login link which triggered alert popup at (1526, 78) on xpath=(//a[contains(.,'Login')])[2]
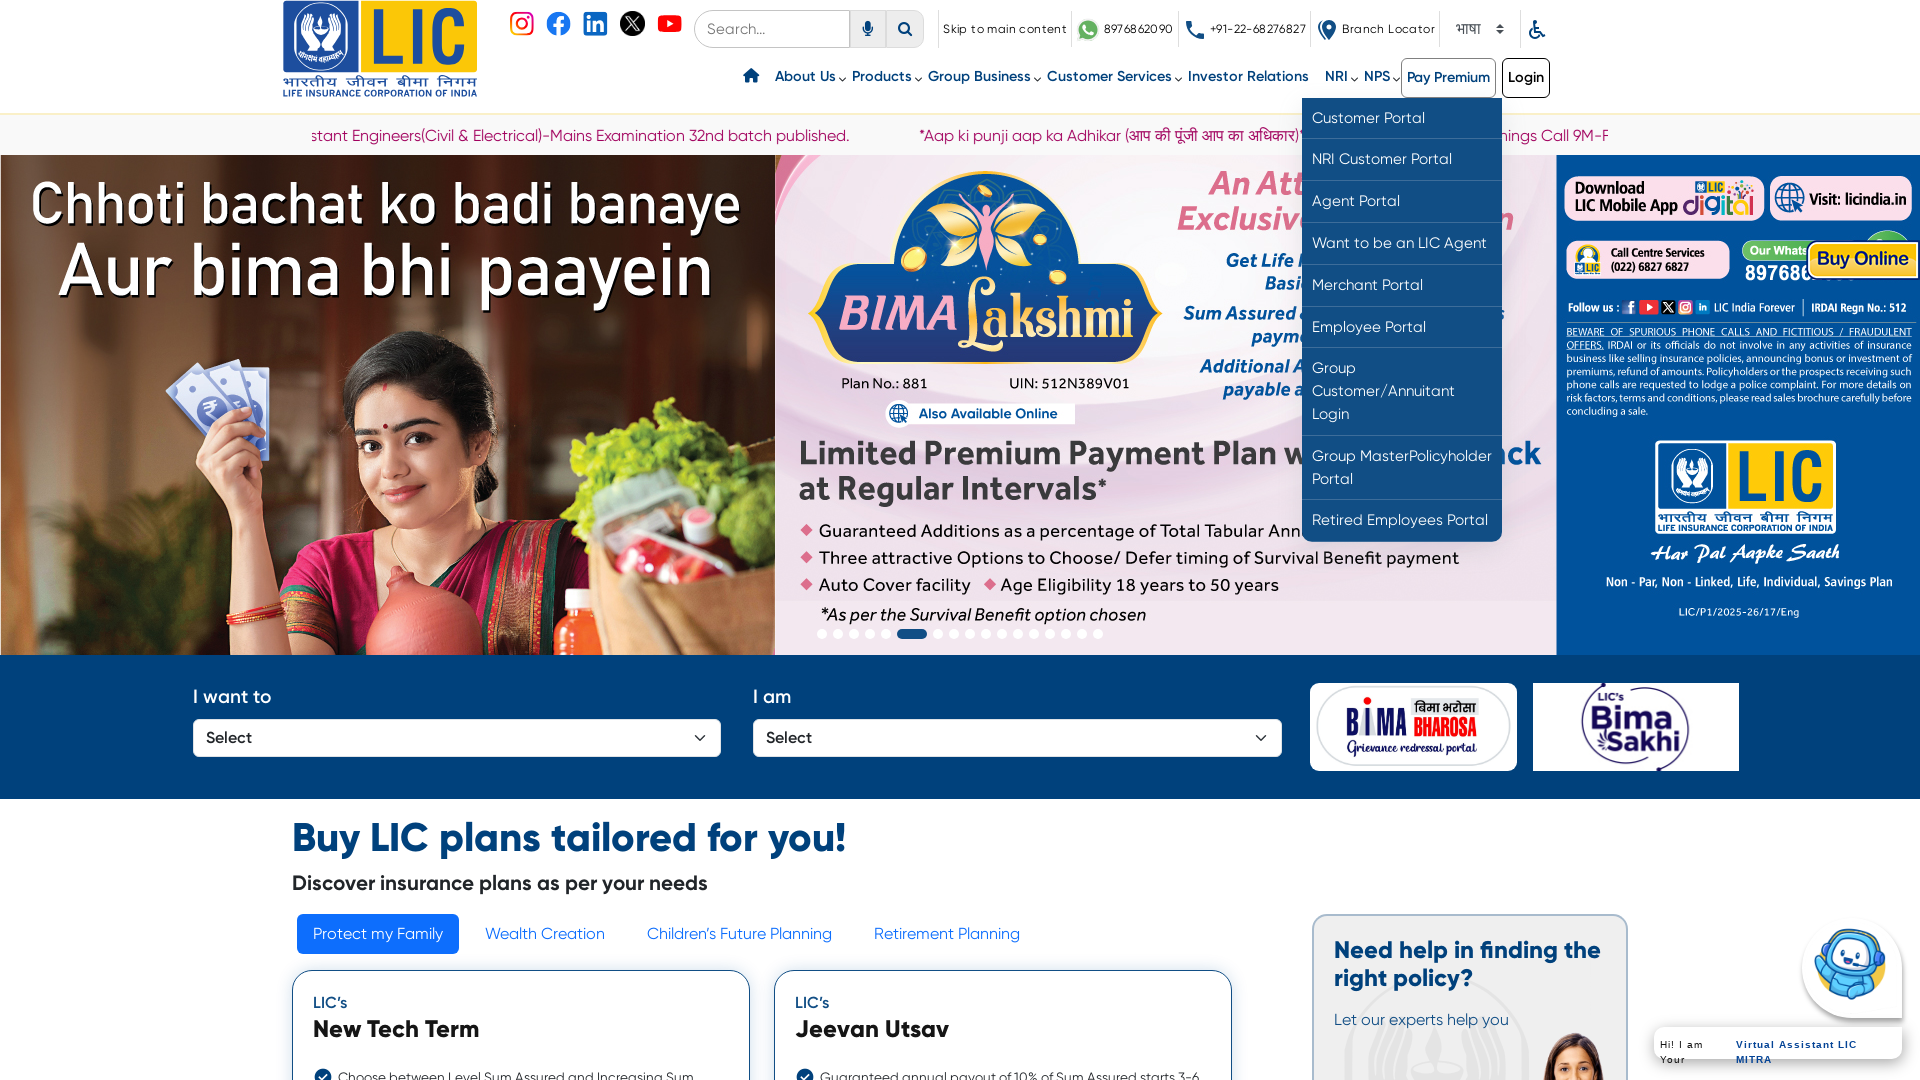

Waited 2 seconds for alert to be processed
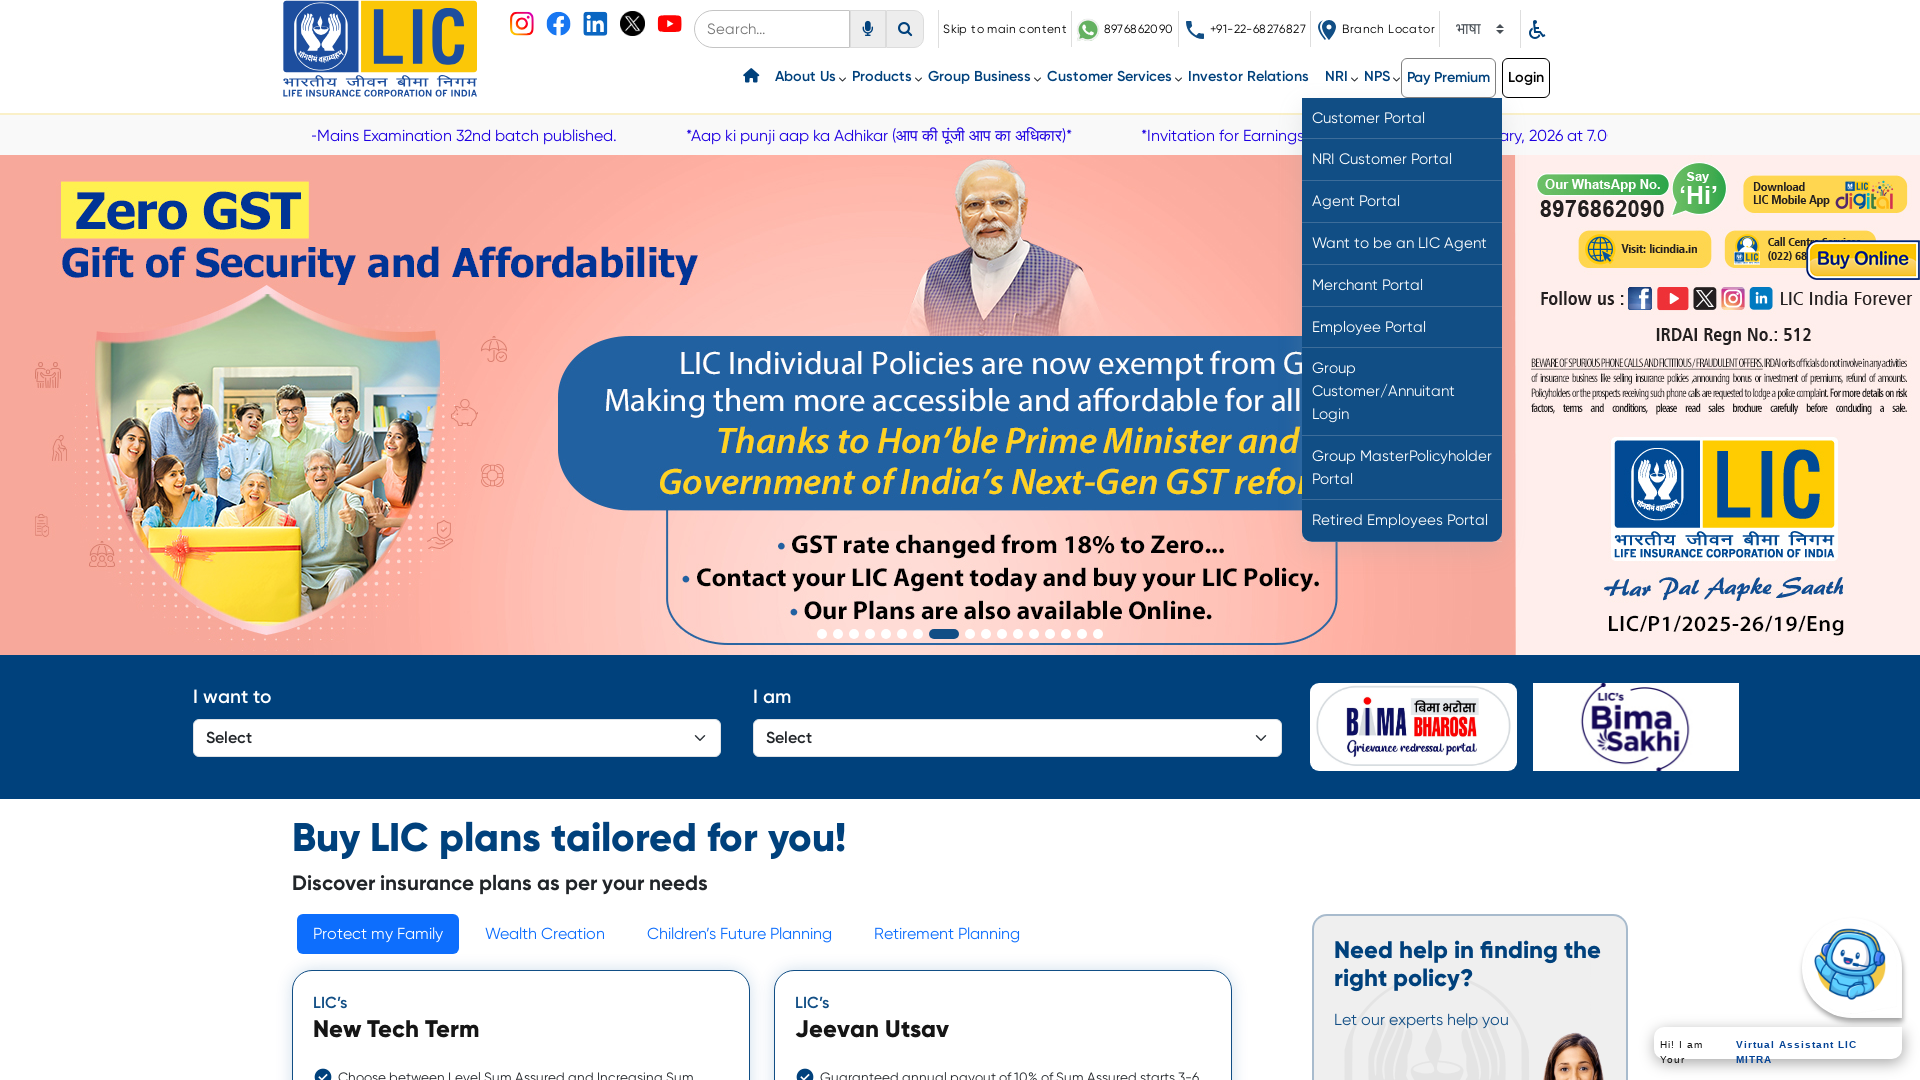

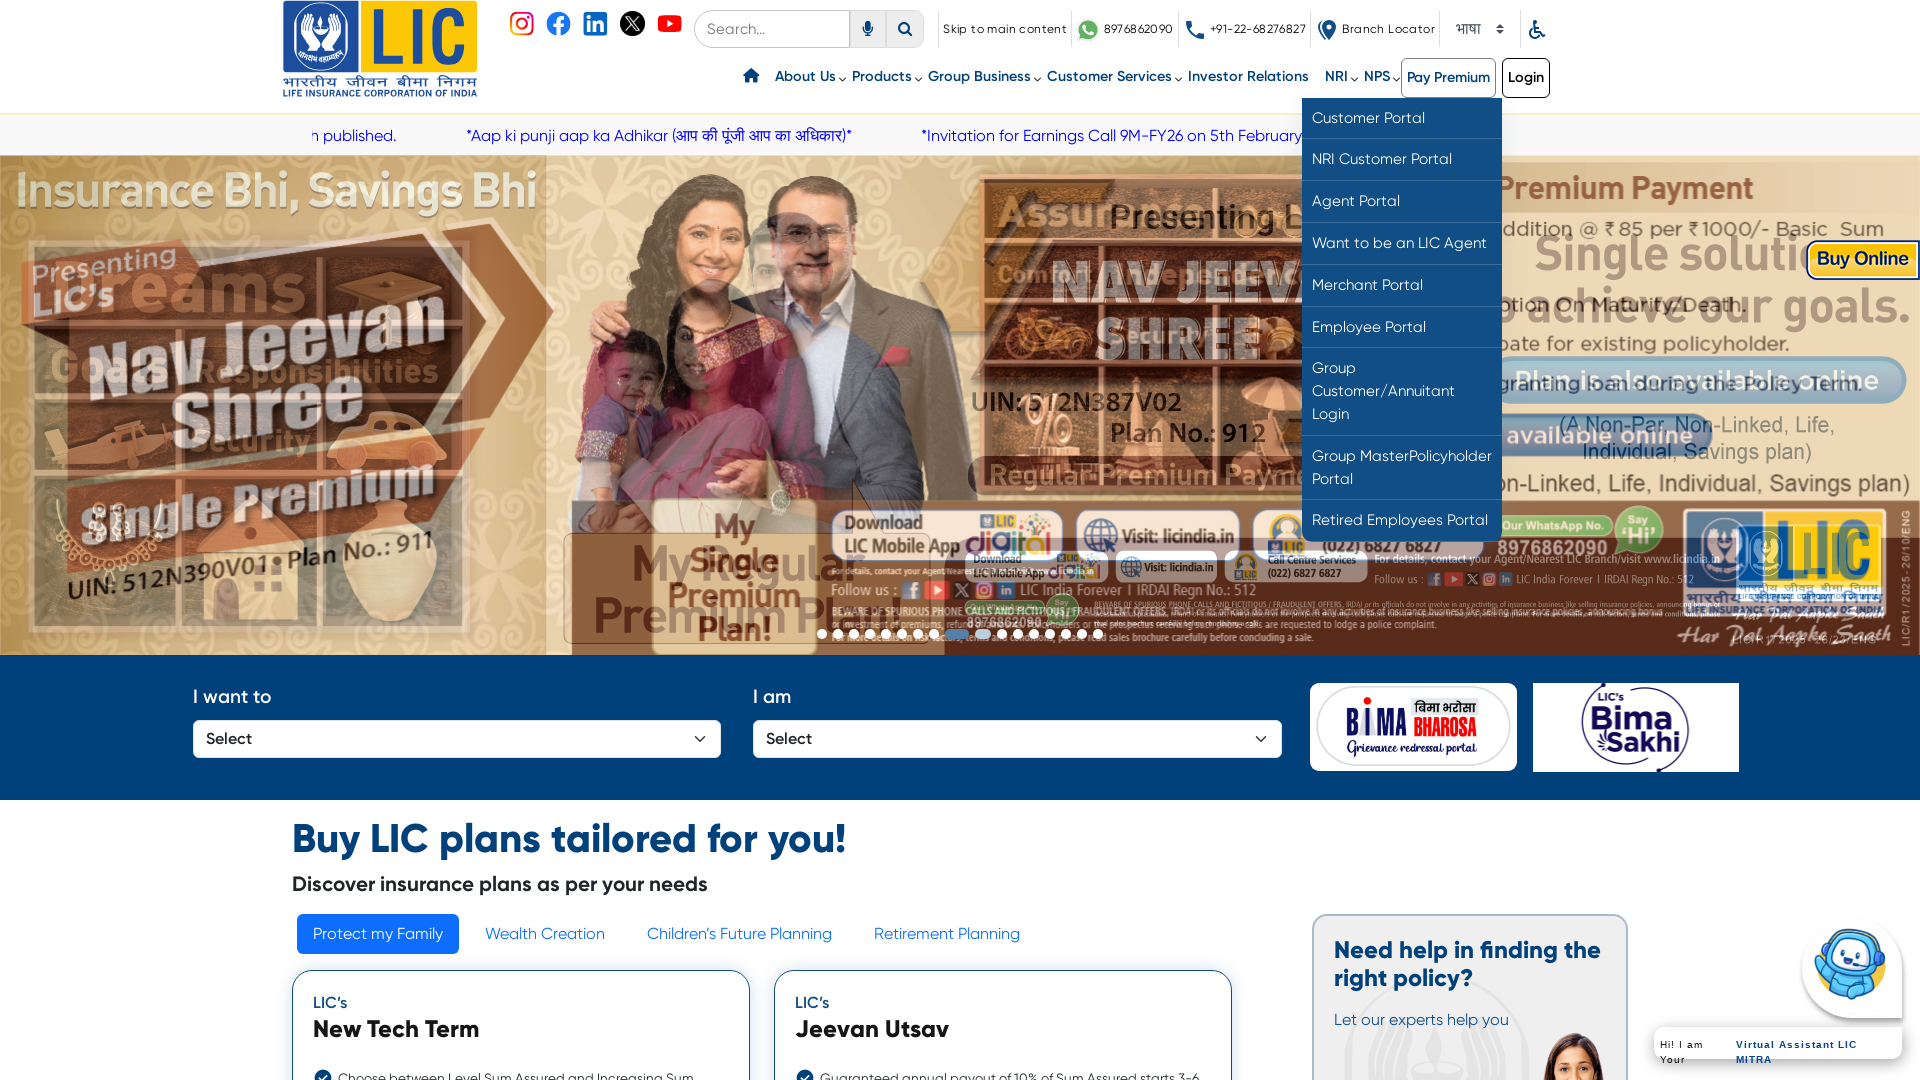